Tests drag and drop functionality by dragging an element and dropping it onto a target droppable element.

Starting URL: https://demoqa.com/droppable/

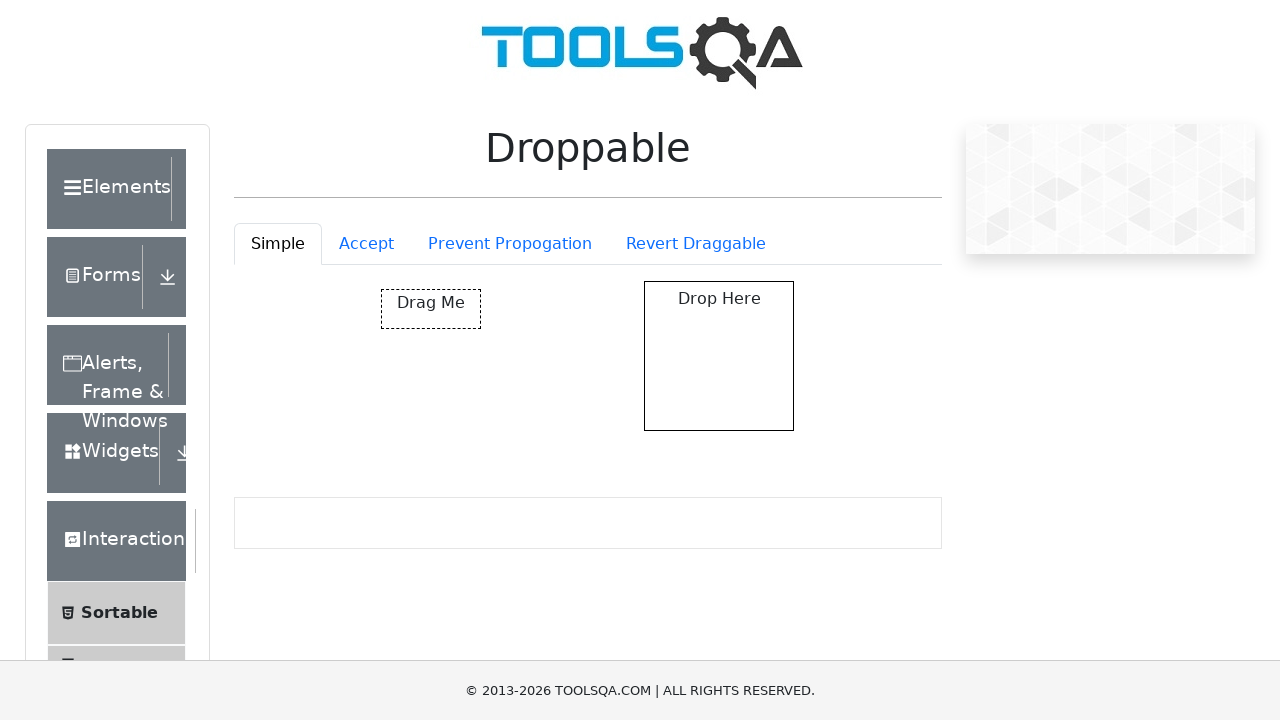

Dragged element and dropped it onto the droppable target at (719, 356)
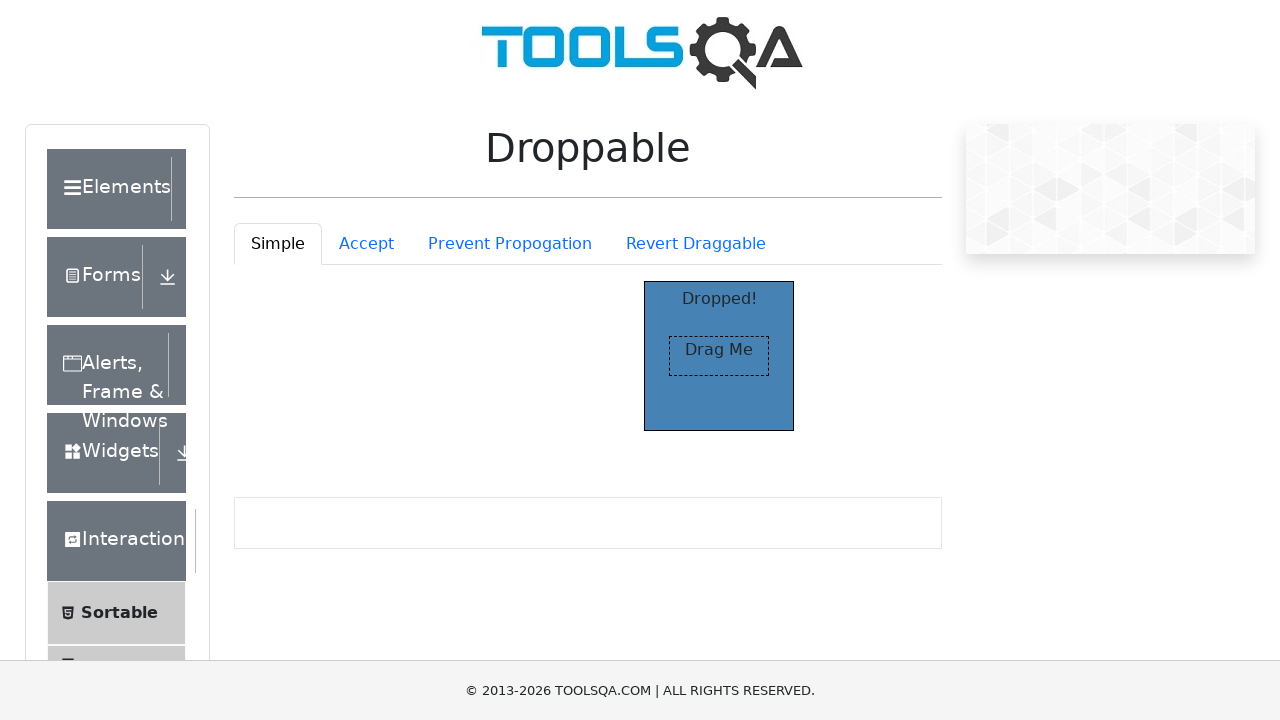

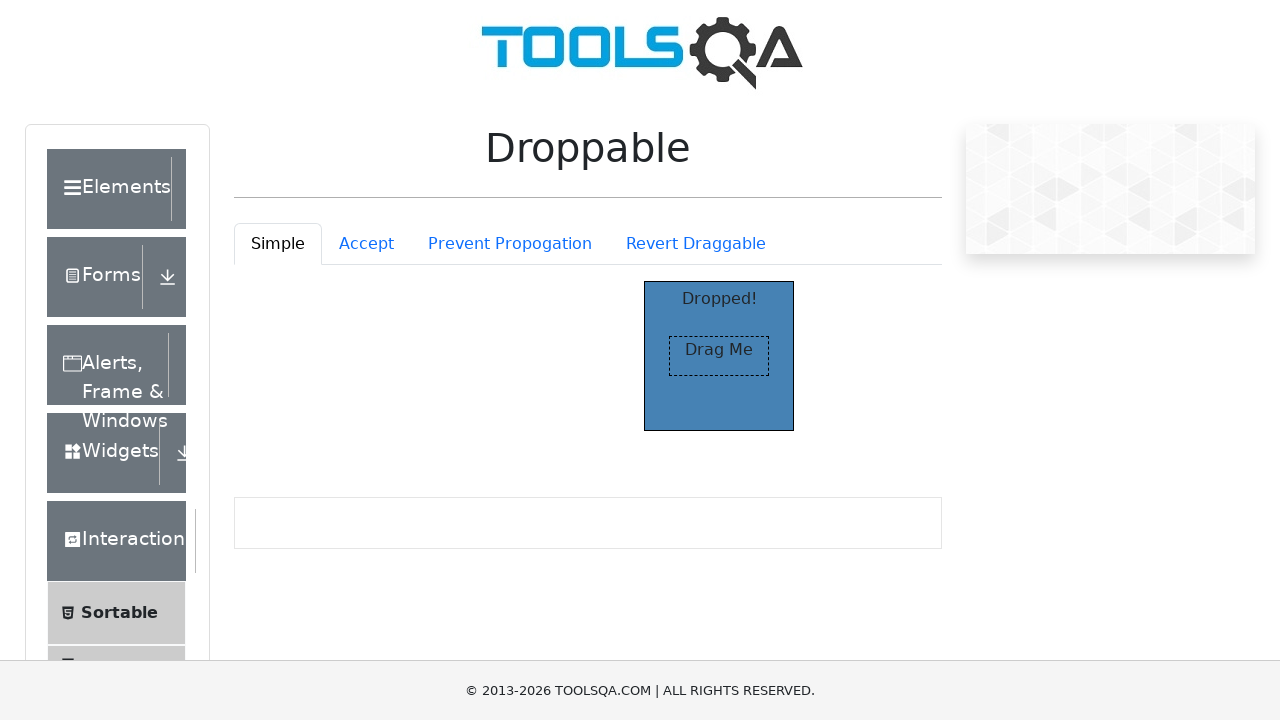